Tests deleting a todo item by creating a todo, clicking the delete button, and verifying the item is no longer visible.

Starting URL: https://todoist.devgossips.vercel.app/

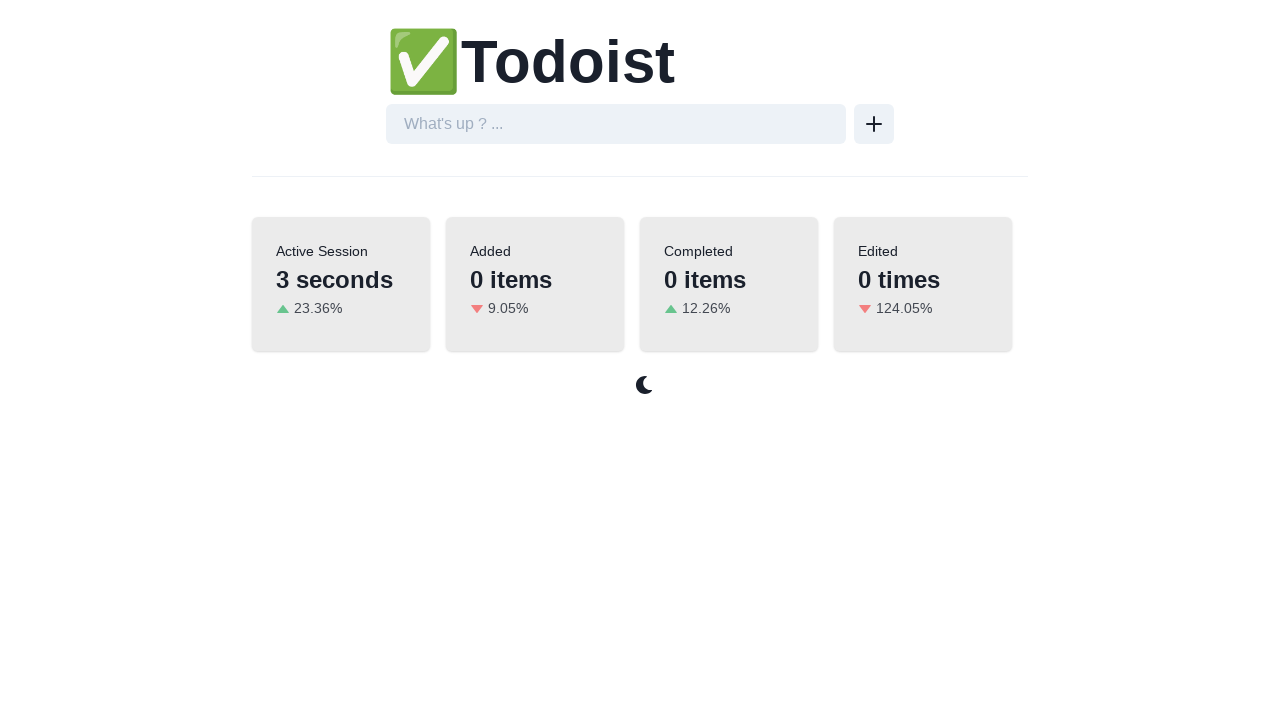

Located the todo input field
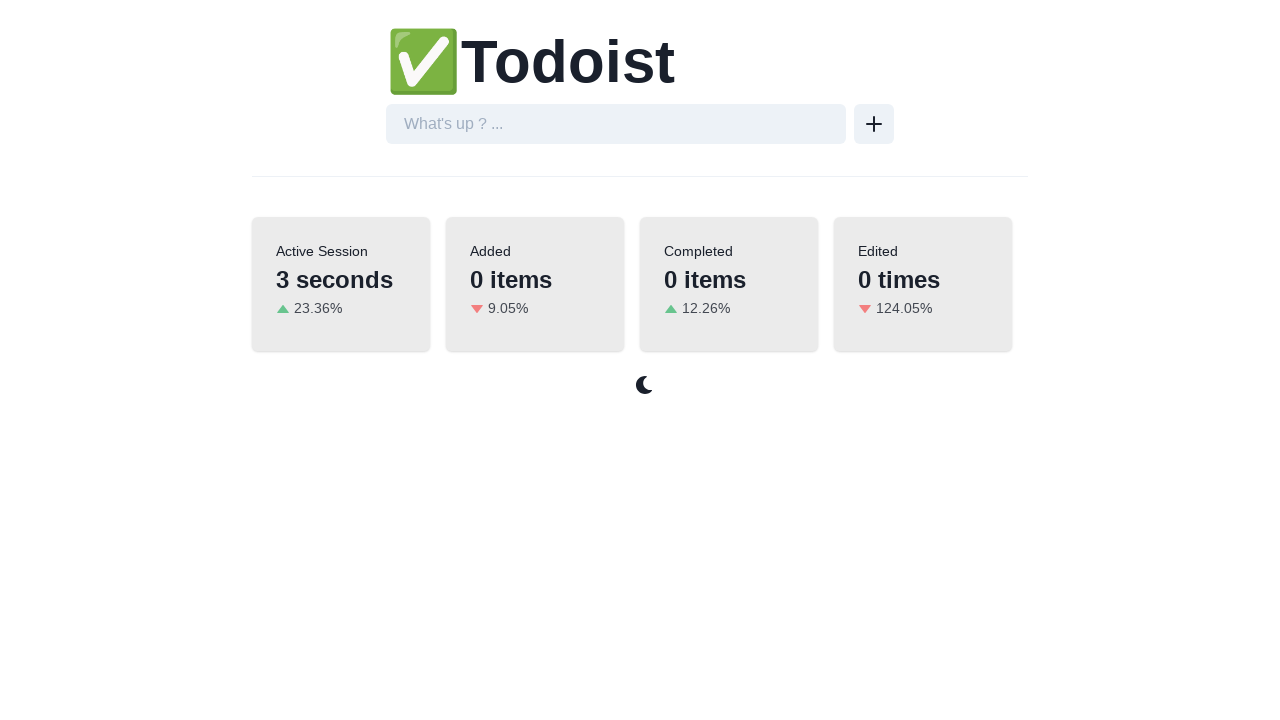

Filled todo input with 'Purchase a cake' on internal:attr=[placeholder="What's up ? ..."i]
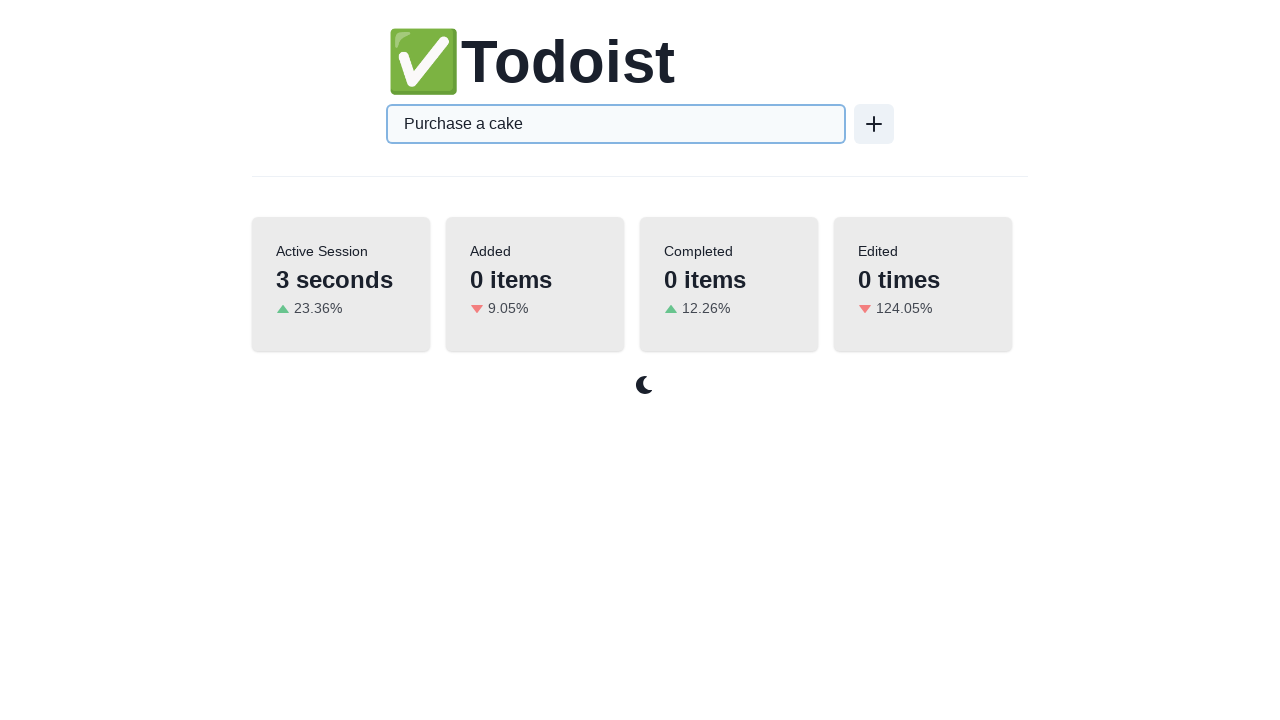

Pressed Enter to create the todo item on internal:attr=[placeholder="What's up ? ..."i]
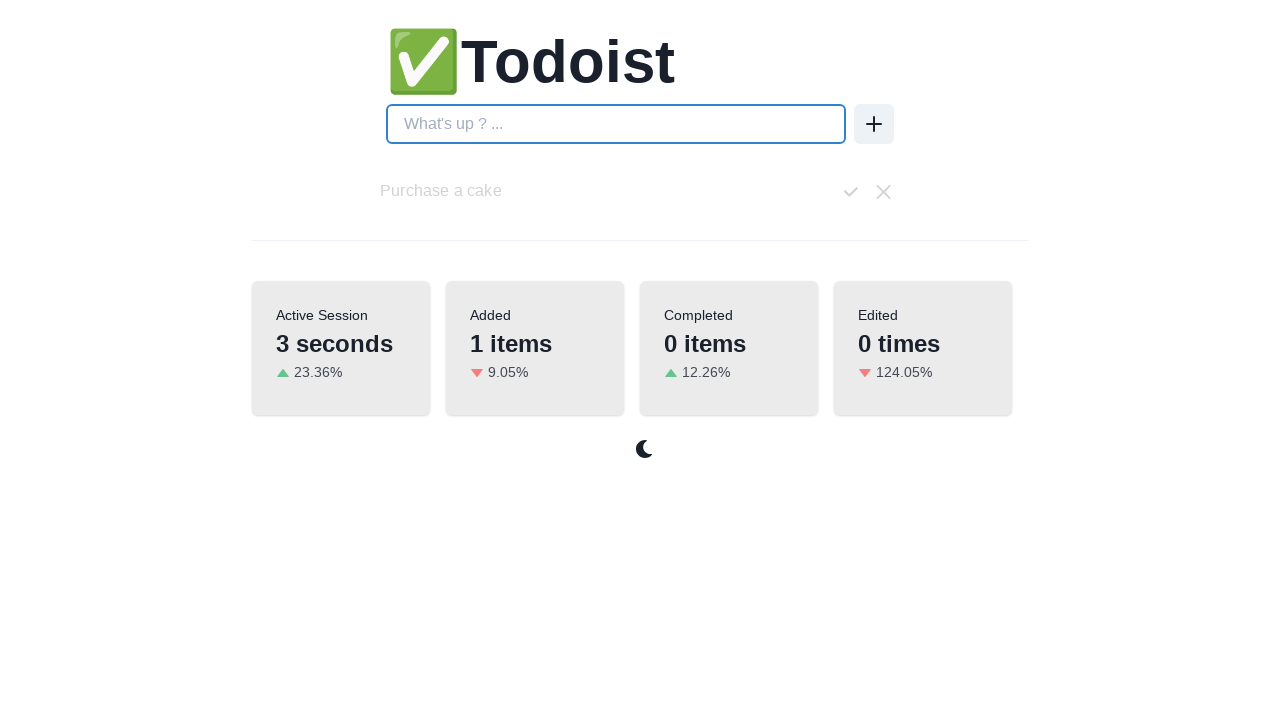

Verified that 'Purchase a cake' todo item is visible
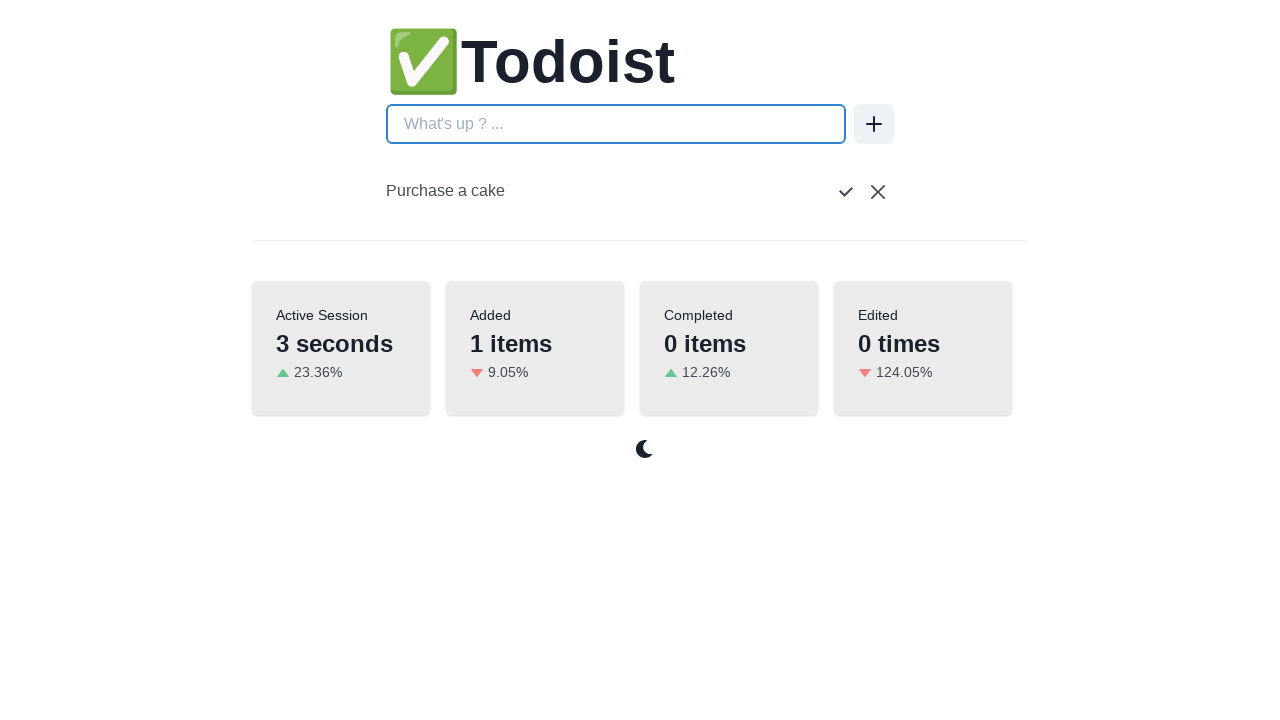

Located the delete button
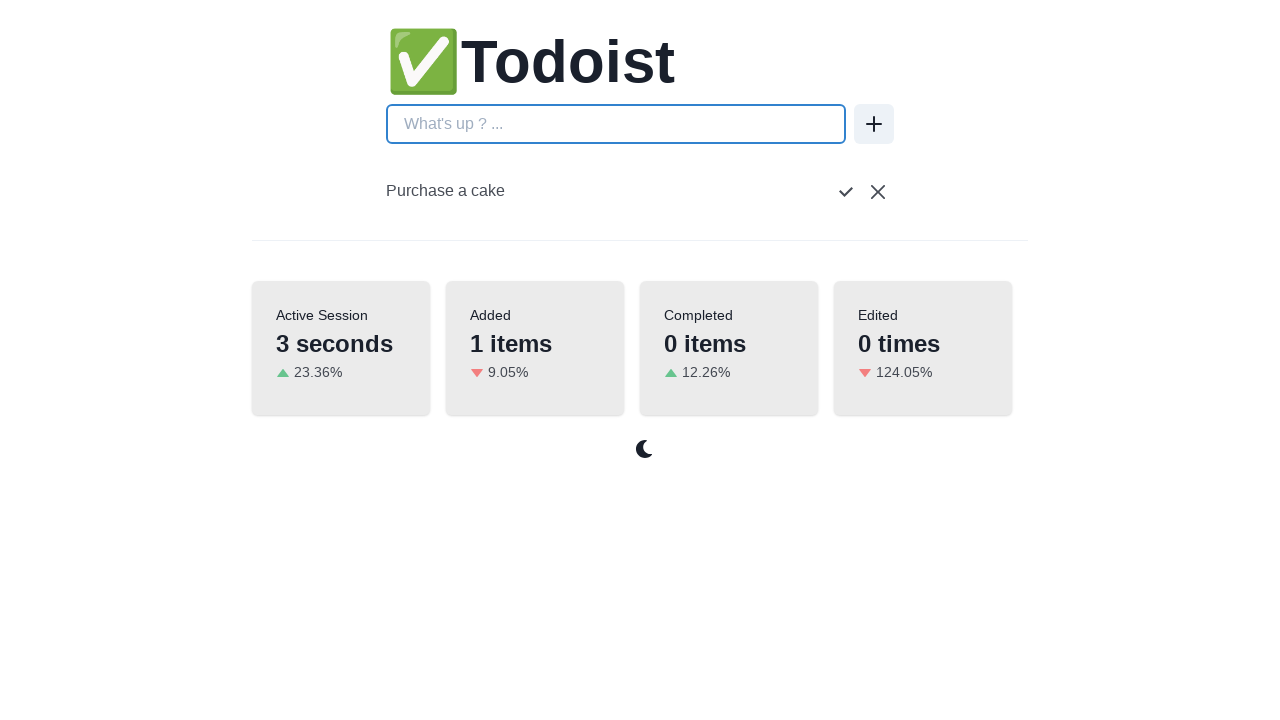

Clicked the delete button to remove the todo item at (878, 192) on xpath=//button[@aria-label='close']
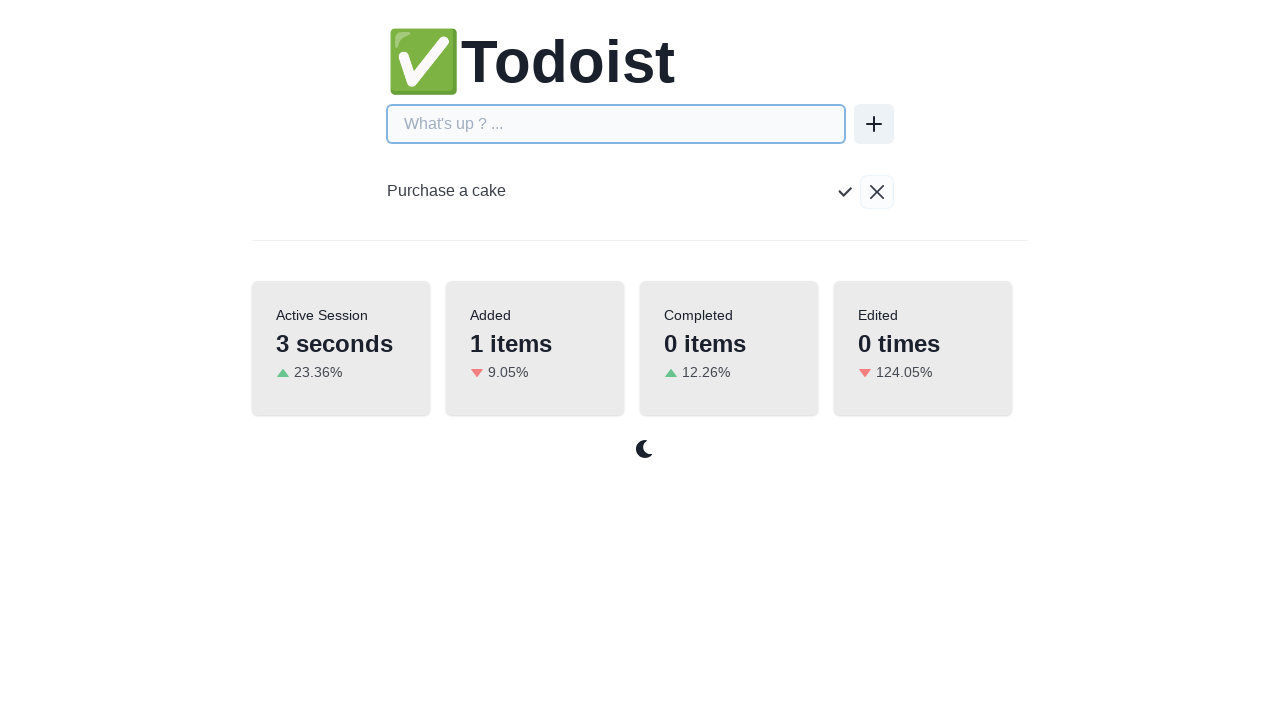

Verified that 'Purchase a cake' todo item is no longer visible
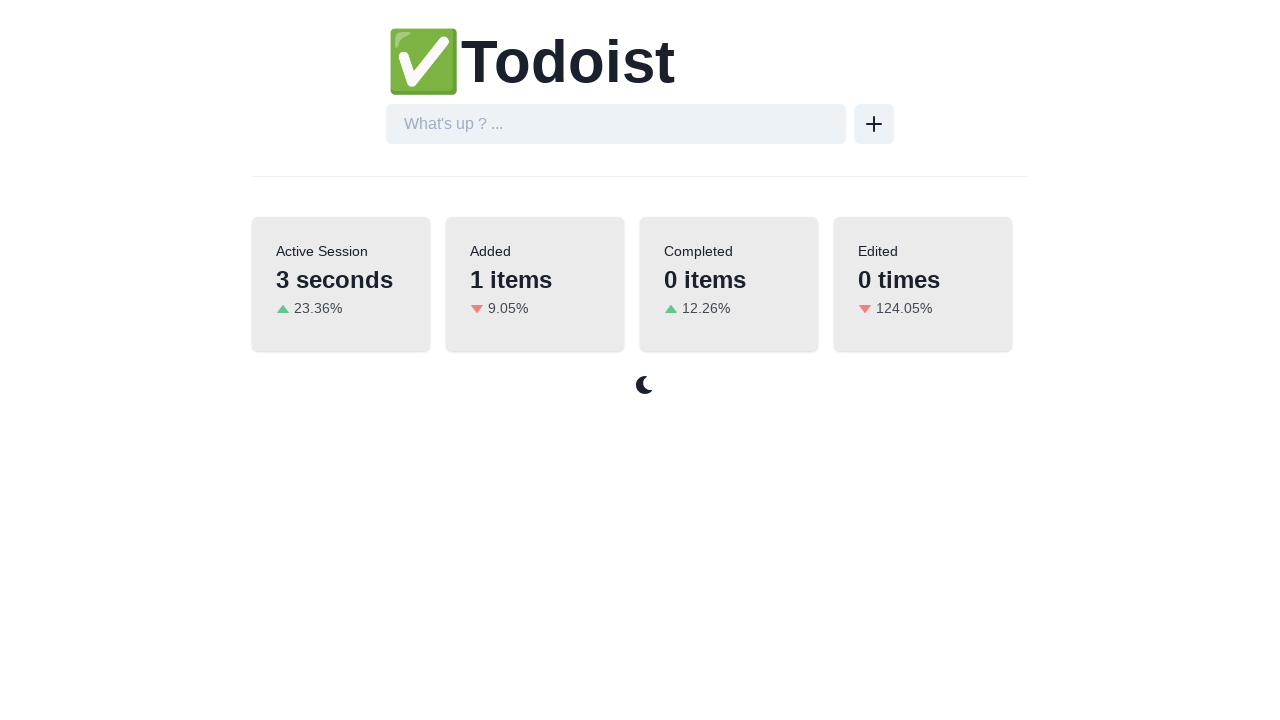

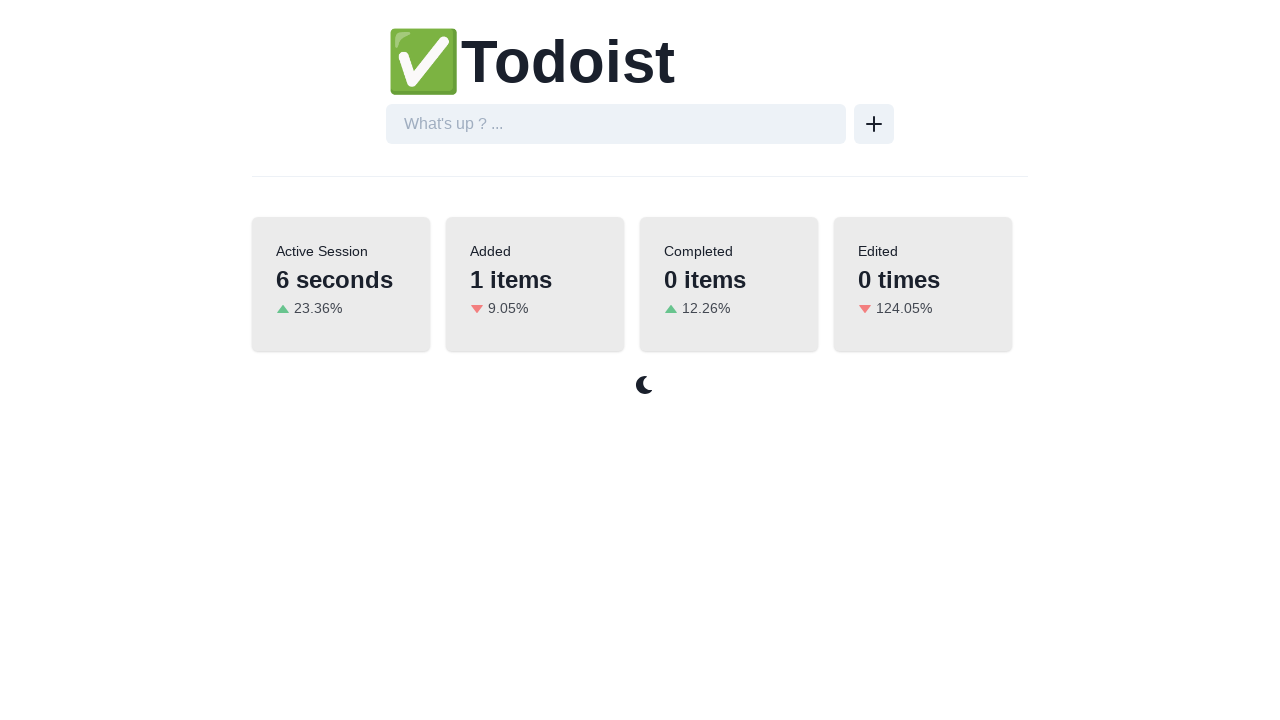